Tests that edits are saved when the edit field loses focus (blur event)

Starting URL: https://demo.playwright.dev/todomvc

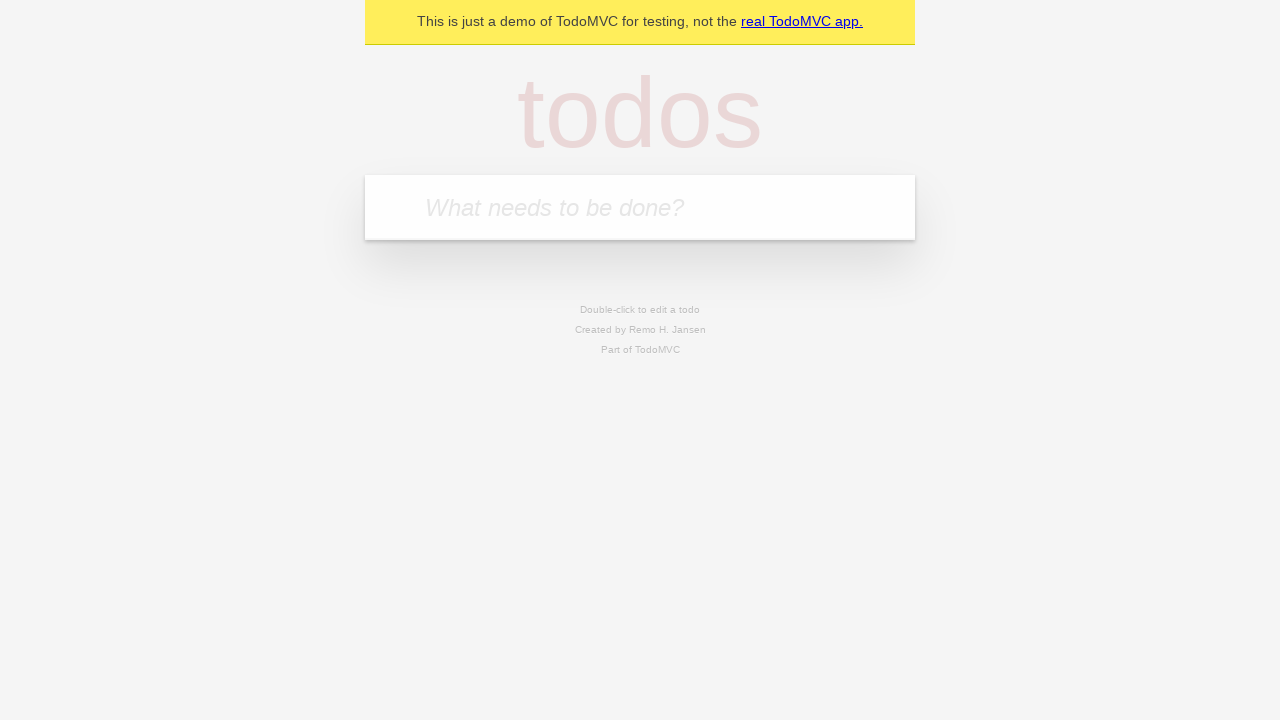

Filled new-todo field with 'buy some cheese' on .new-todo
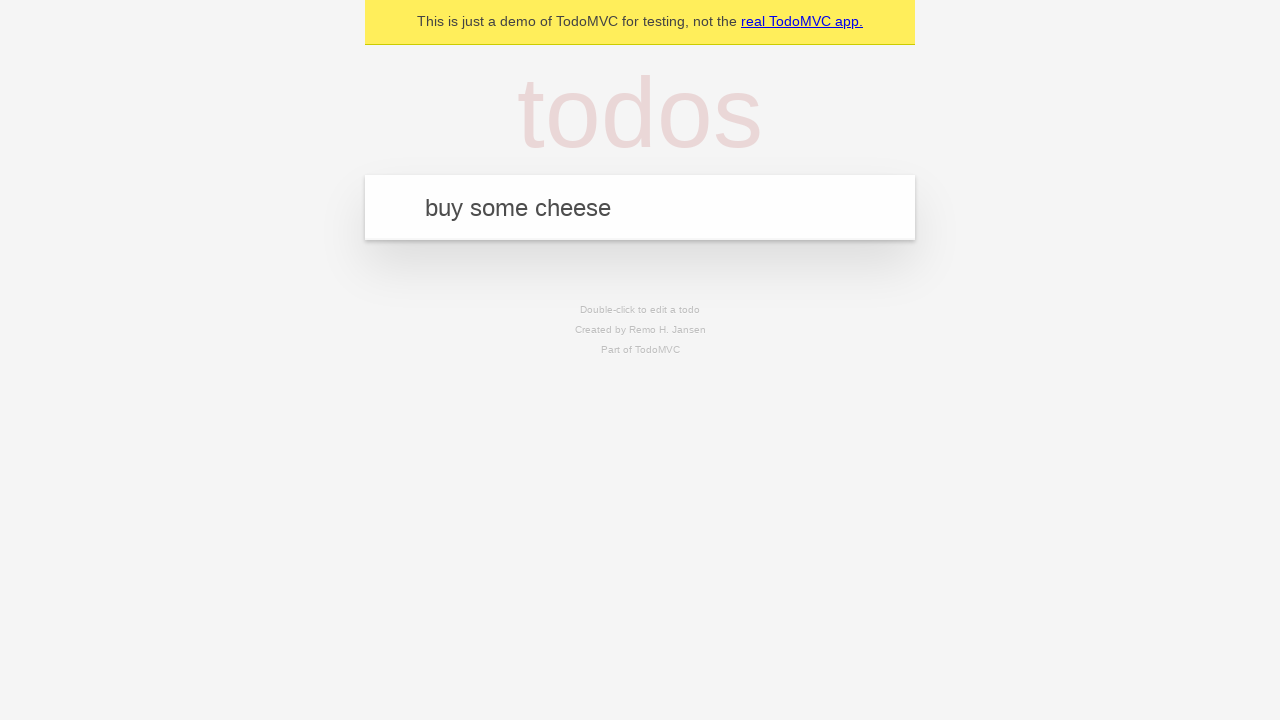

Pressed Enter to create first todo on .new-todo
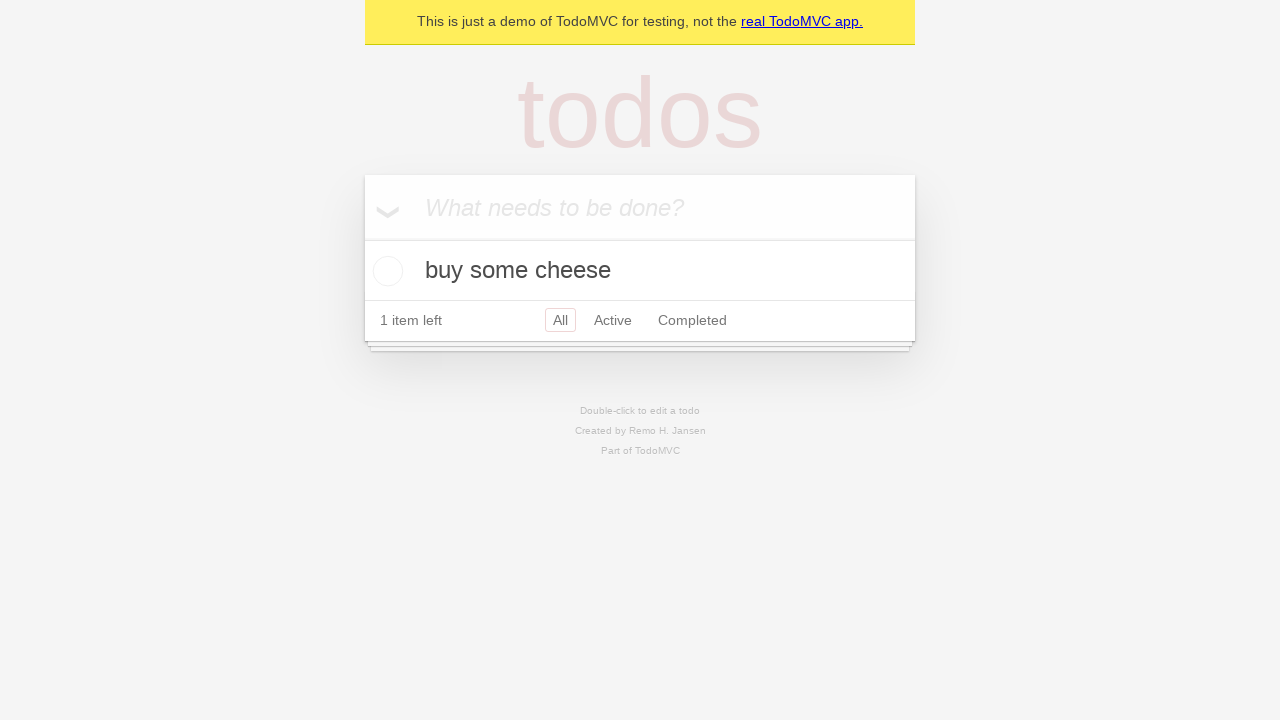

Filled new-todo field with 'feed the cat' on .new-todo
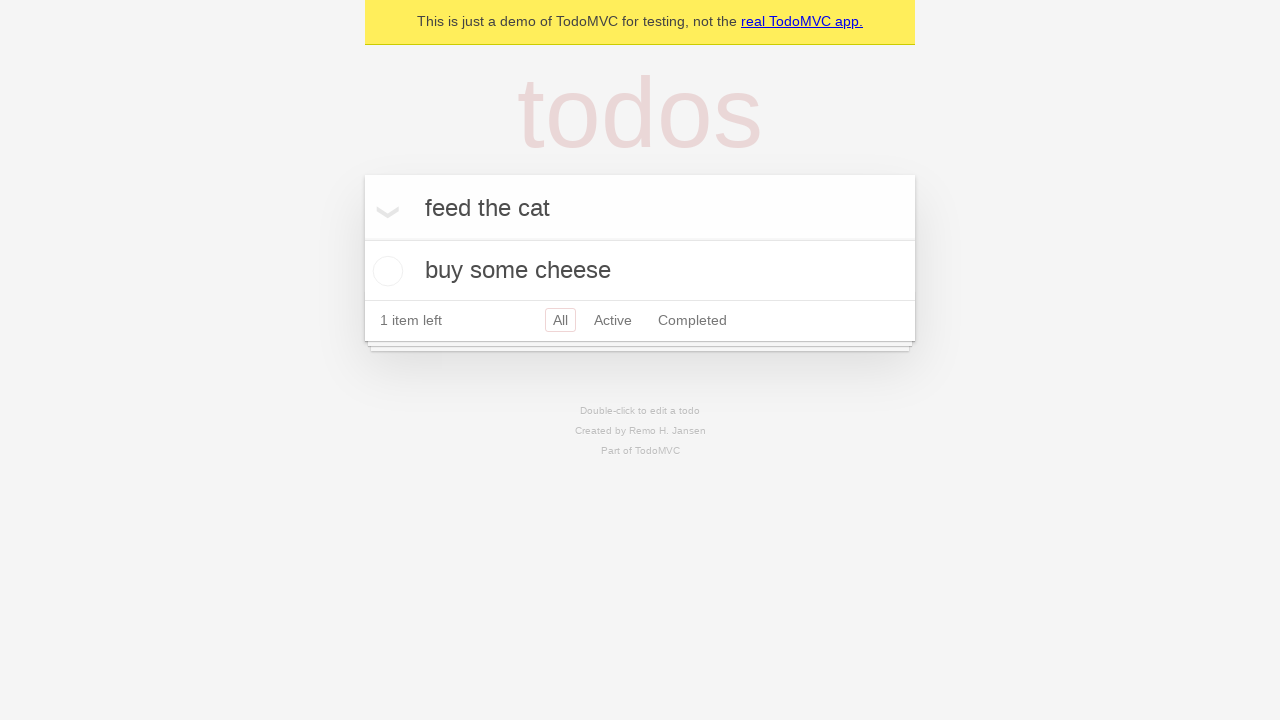

Pressed Enter to create second todo on .new-todo
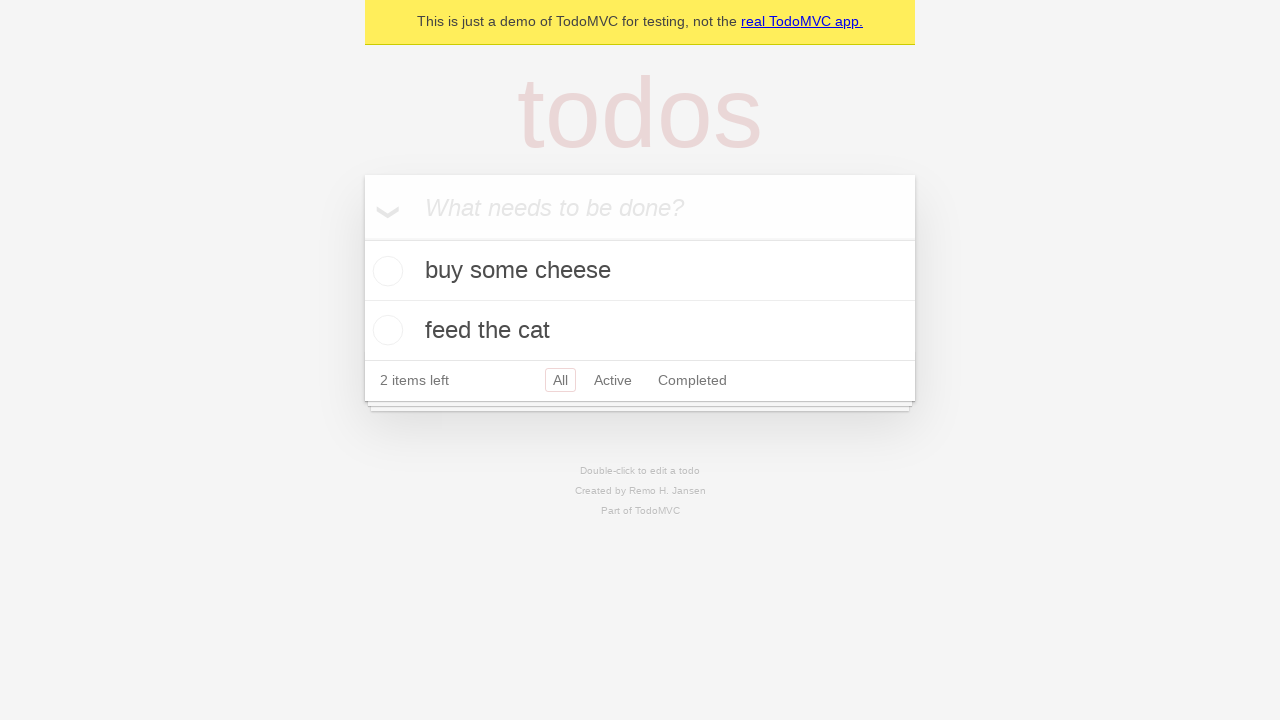

Filled new-todo field with 'book a doctors appointment' on .new-todo
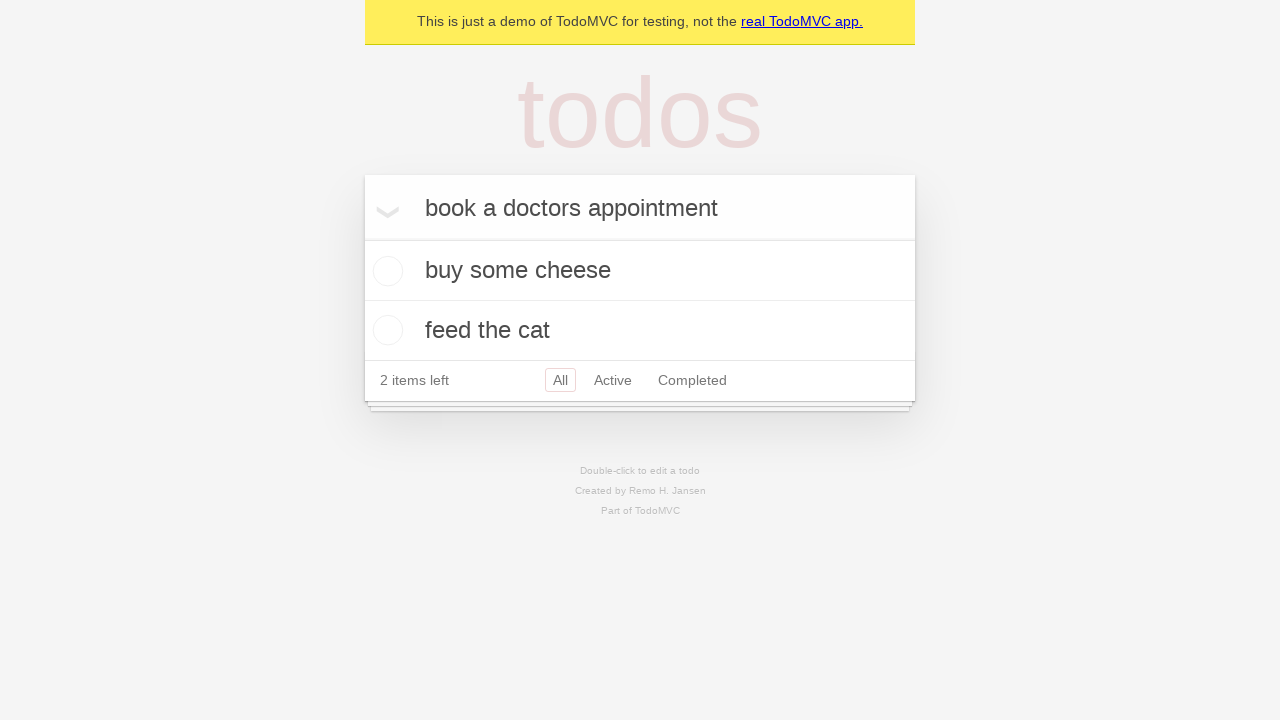

Pressed Enter to create third todo on .new-todo
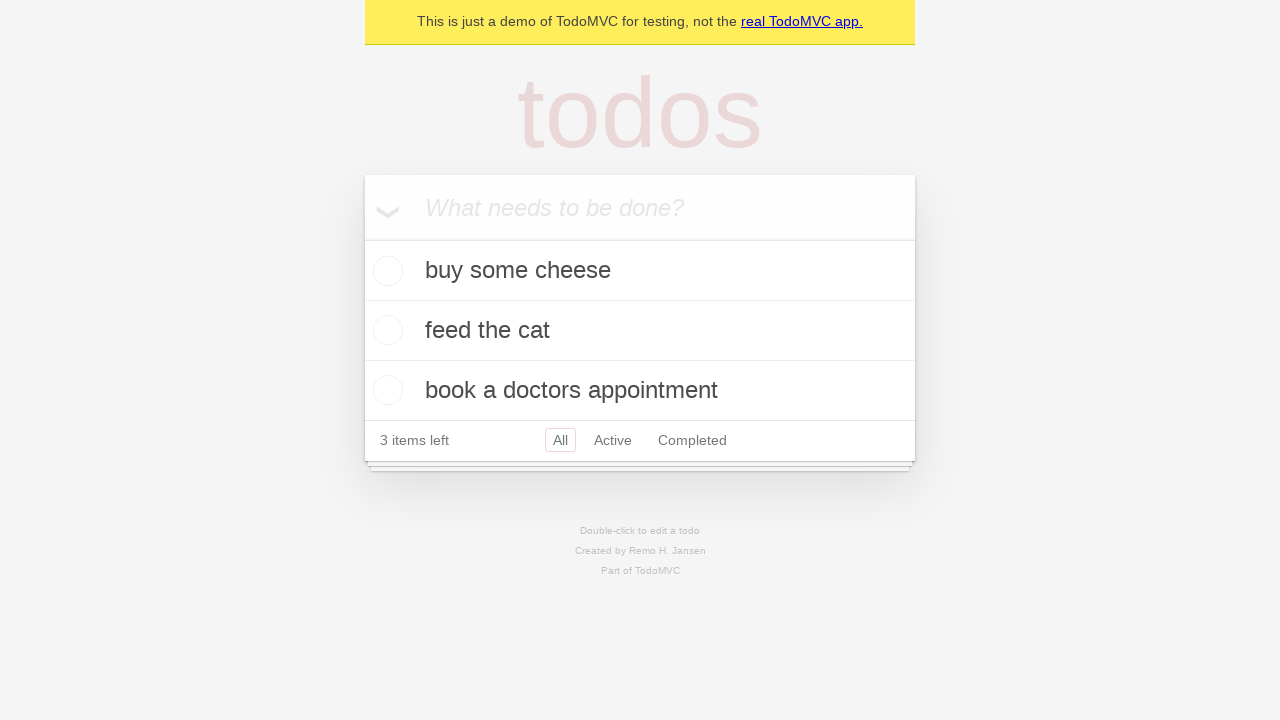

Waited for all 3 todos to be displayed
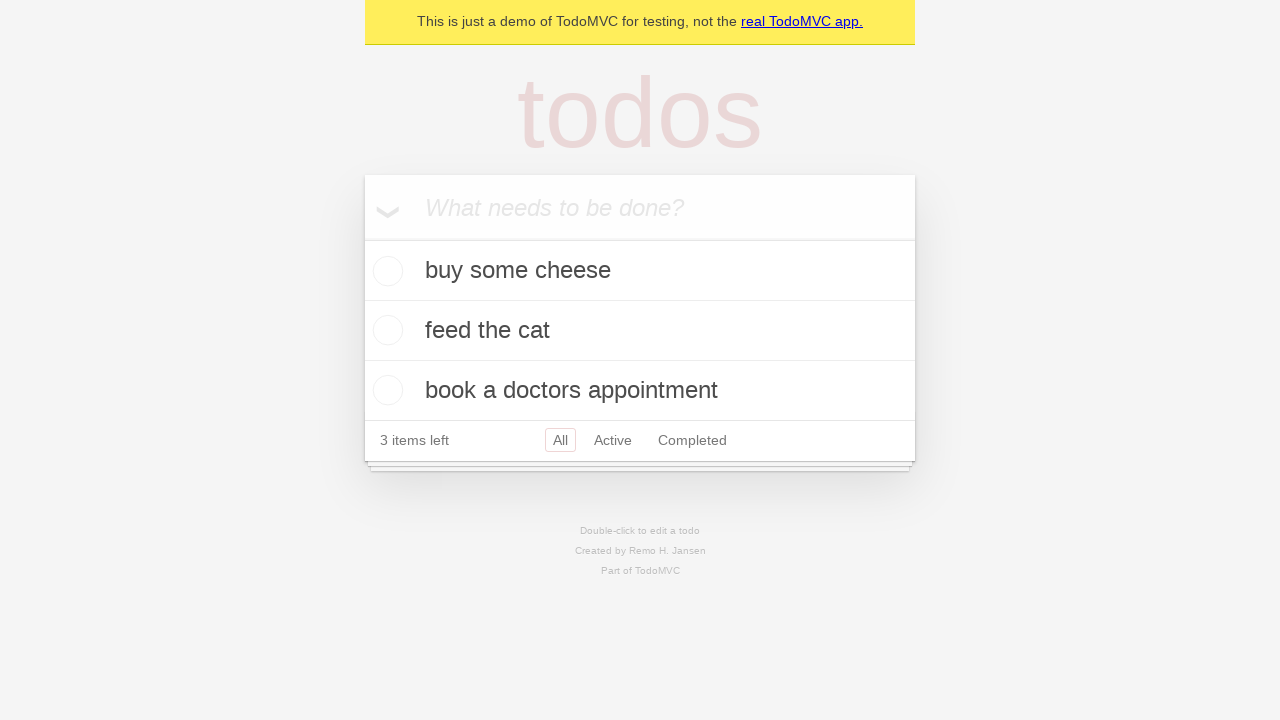

Double-clicked second todo to enter edit mode at (640, 331) on .todo-list li >> nth=1
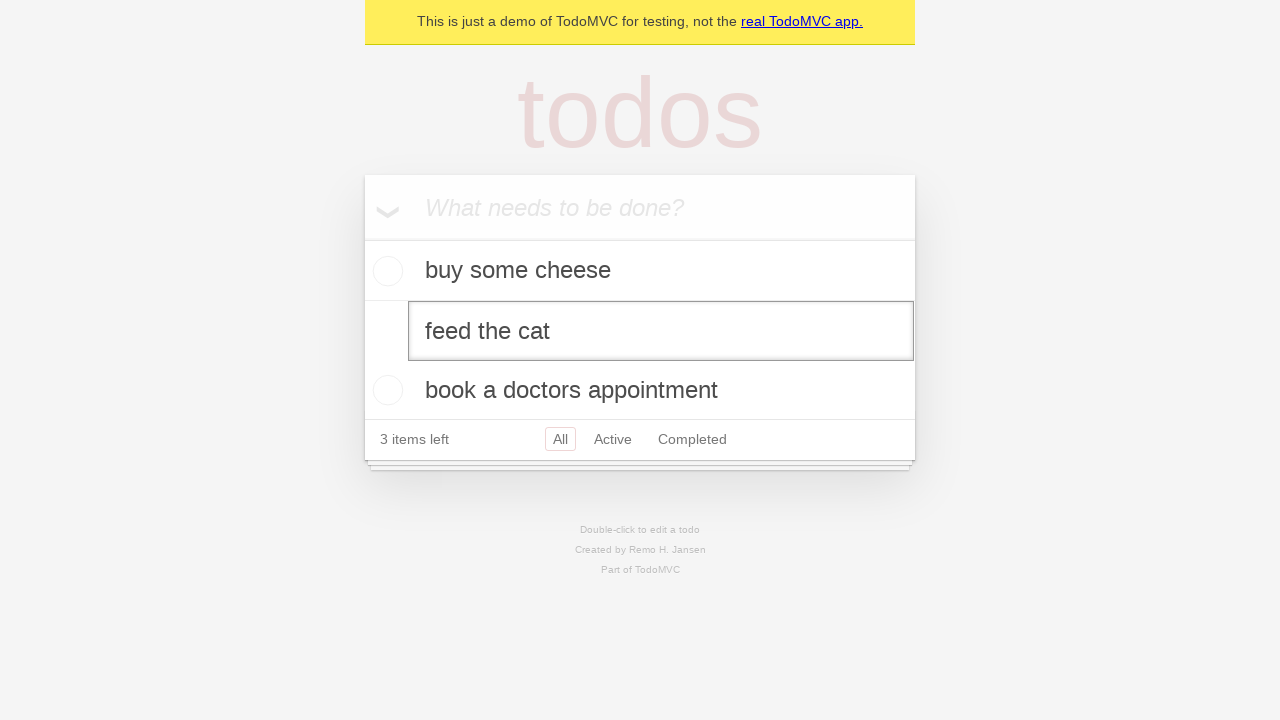

Filled edit field with 'buy some sausages' on .todo-list li >> nth=1 >> .edit
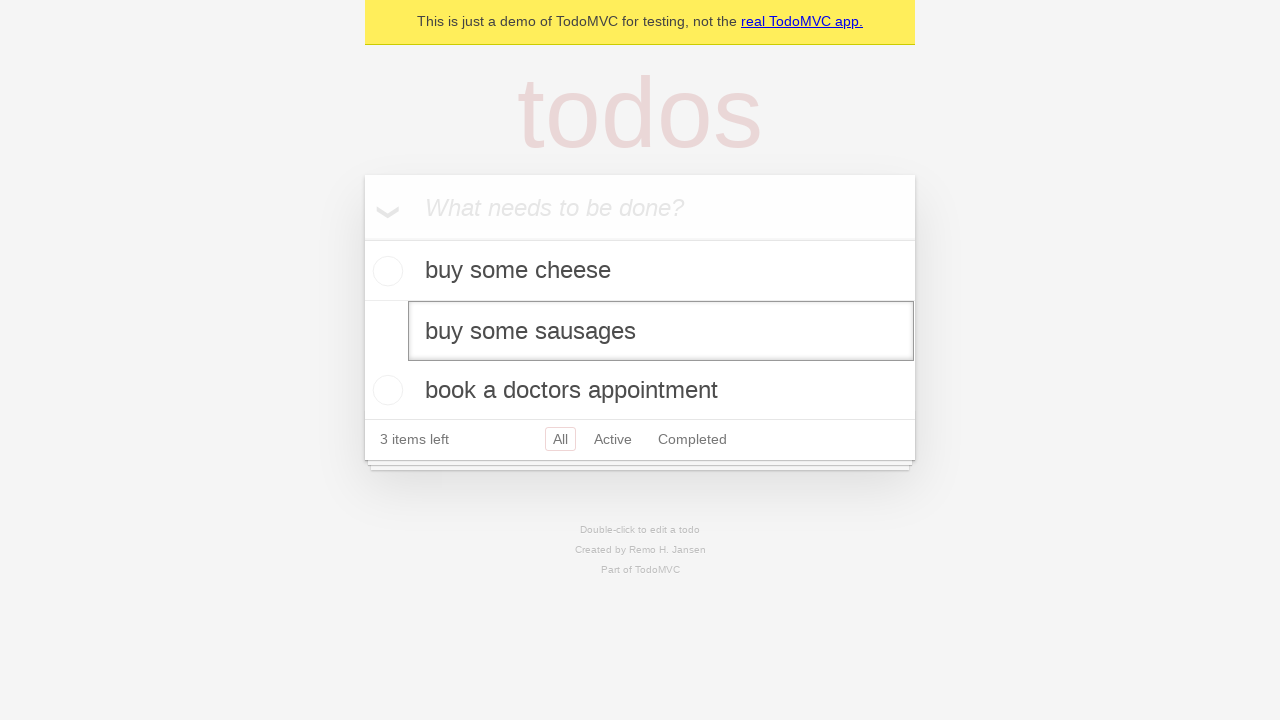

Dispatched blur event to save edit
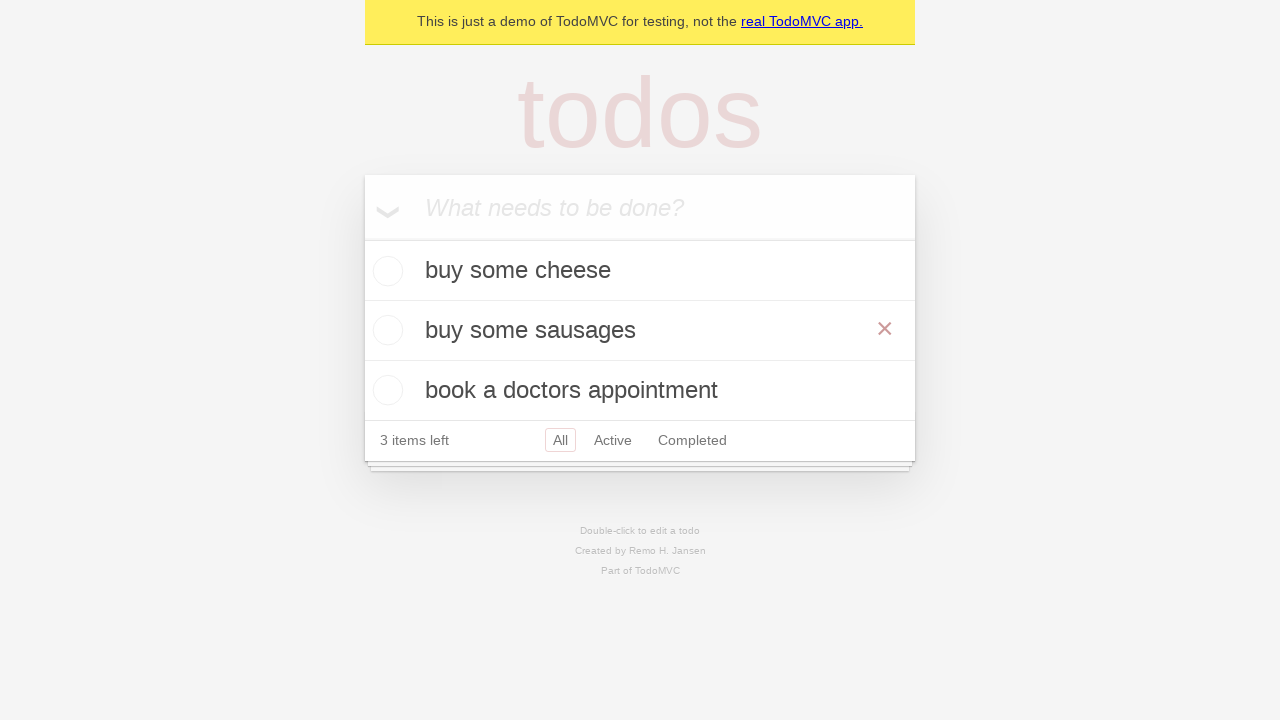

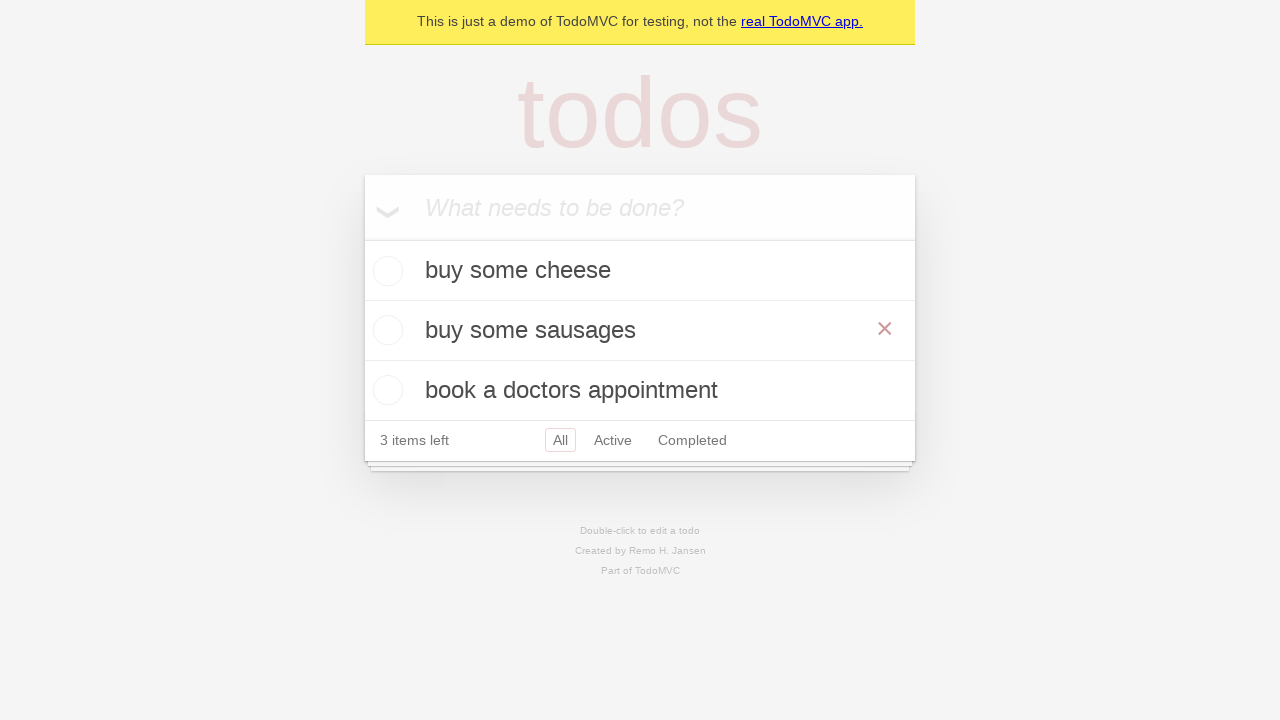